Tests a scrollable table on an automation practice page by scrolling the page and table, then verifying that the sum of values in the fourth column matches the displayed total amount.

Starting URL: https://rahulshettyacademy.com/AutomationPractice/

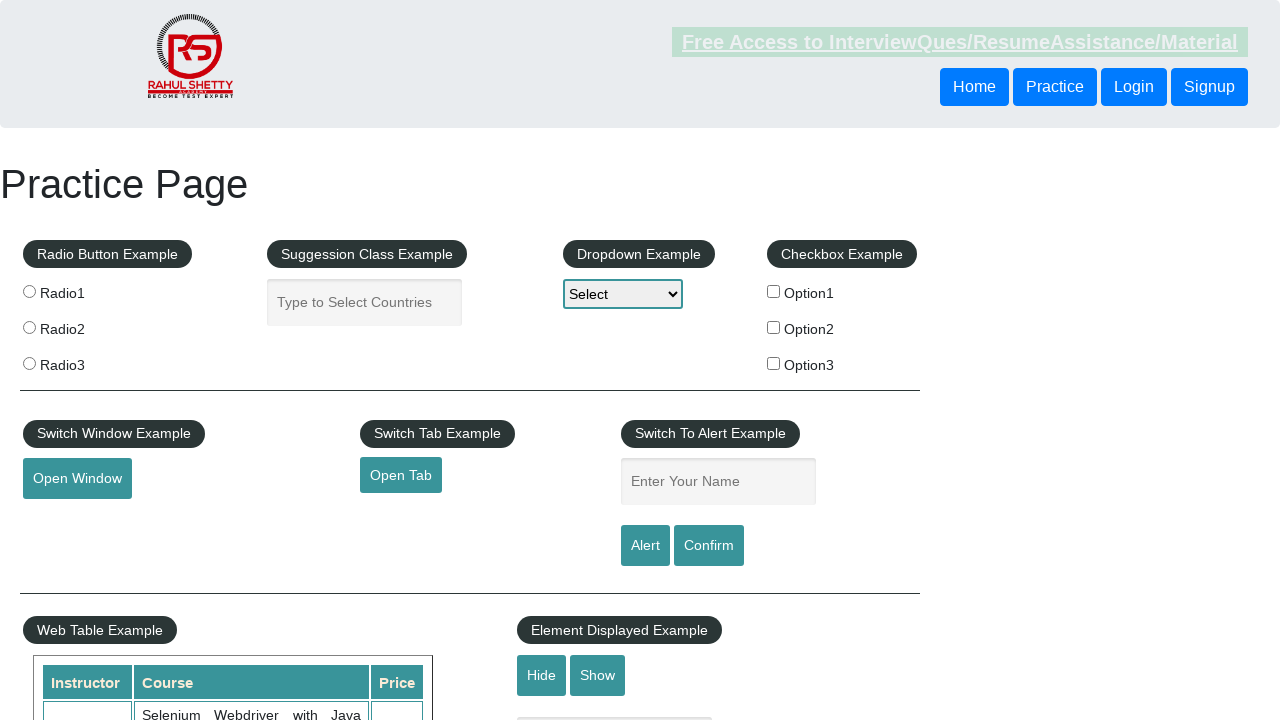

Scrolled page down by 500 pixels
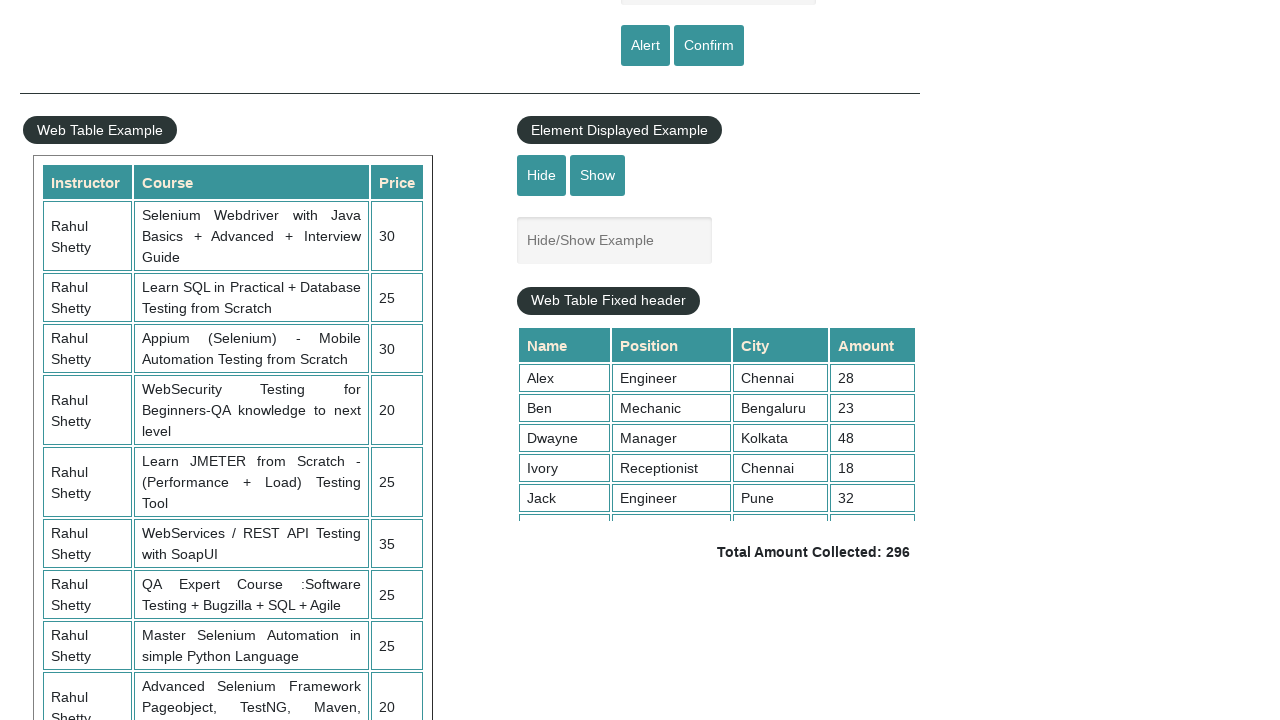

Scrolled table element to load all rows
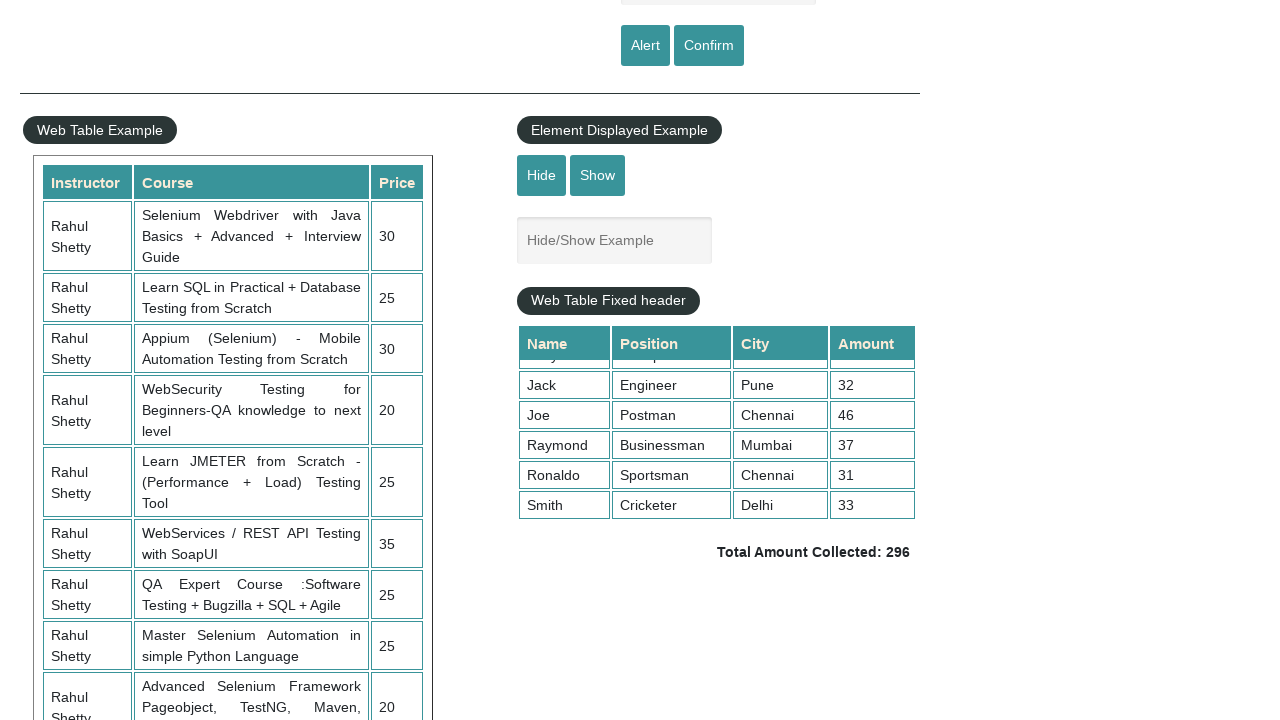

Table fourth column values are now visible
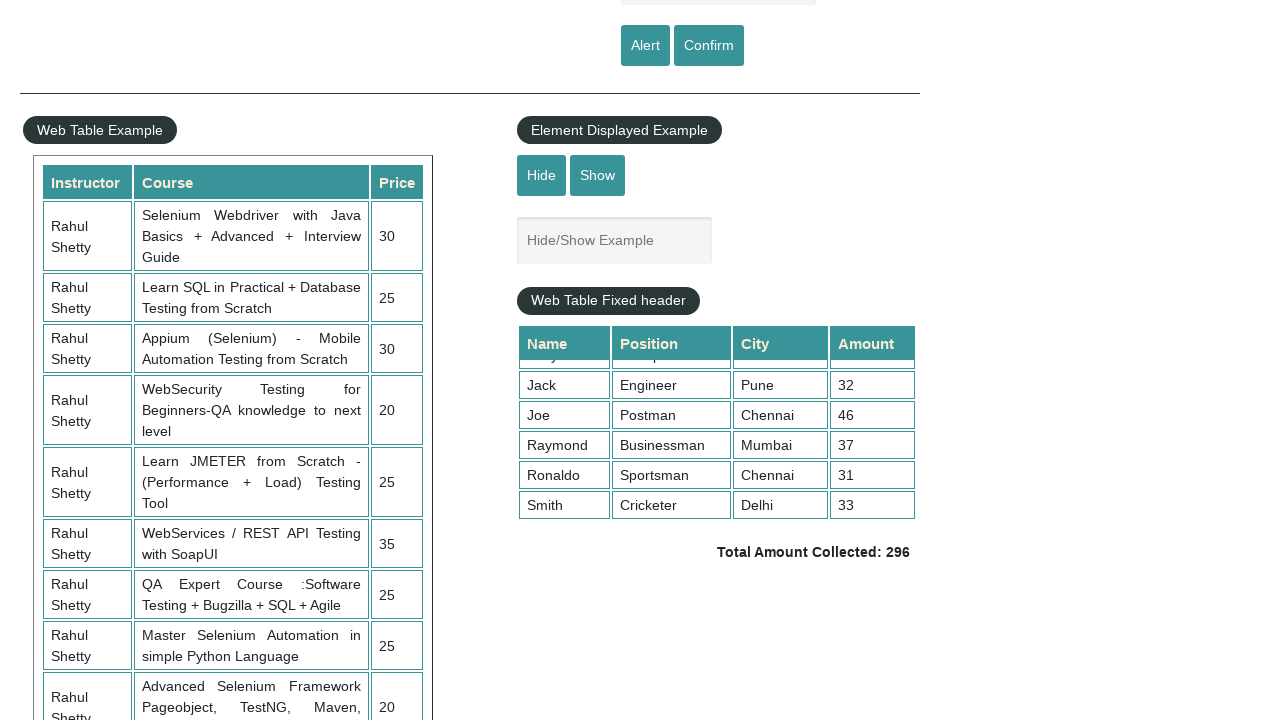

Retrieved all values from the fourth column of the table
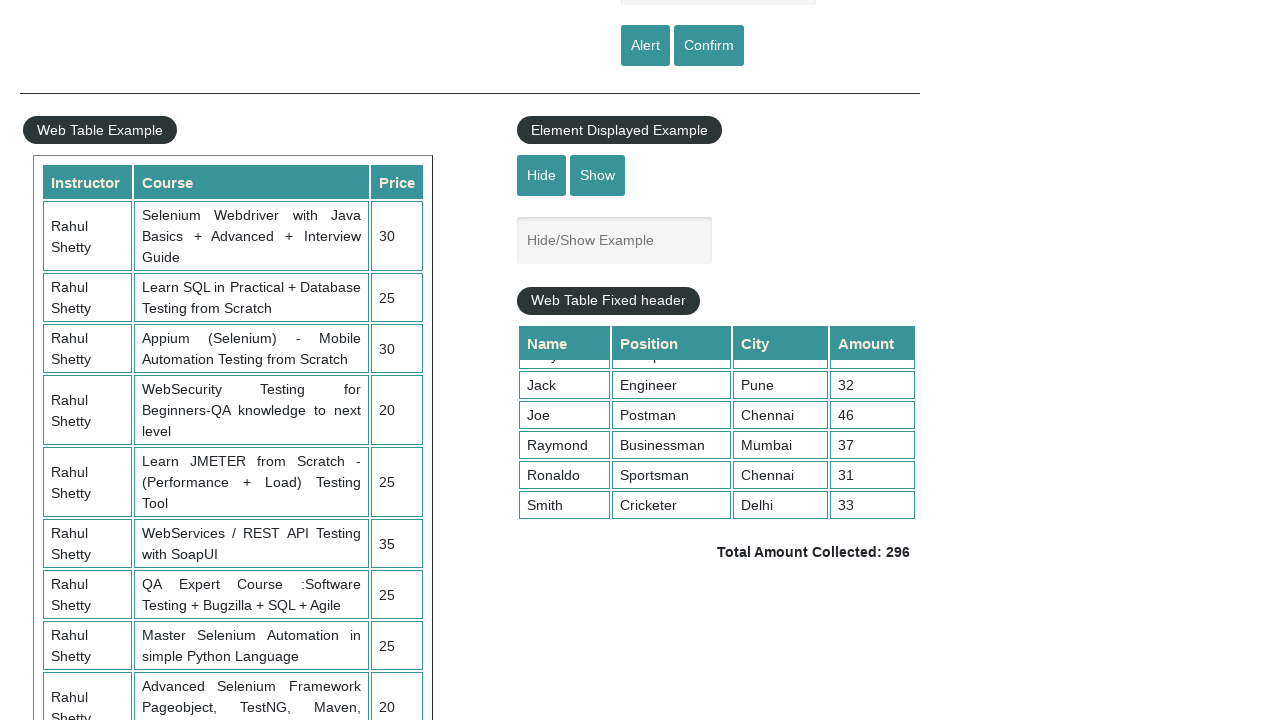

Calculated sum of fourth column values: 296
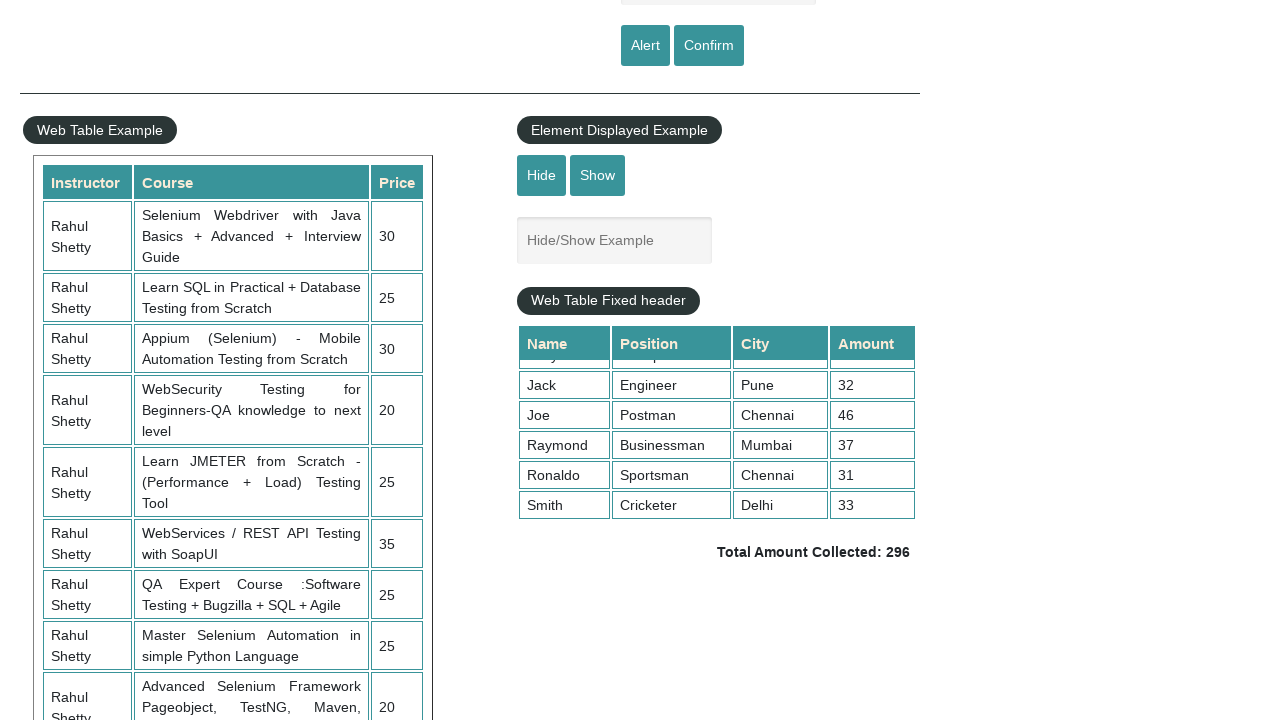

Retrieved displayed total amount text
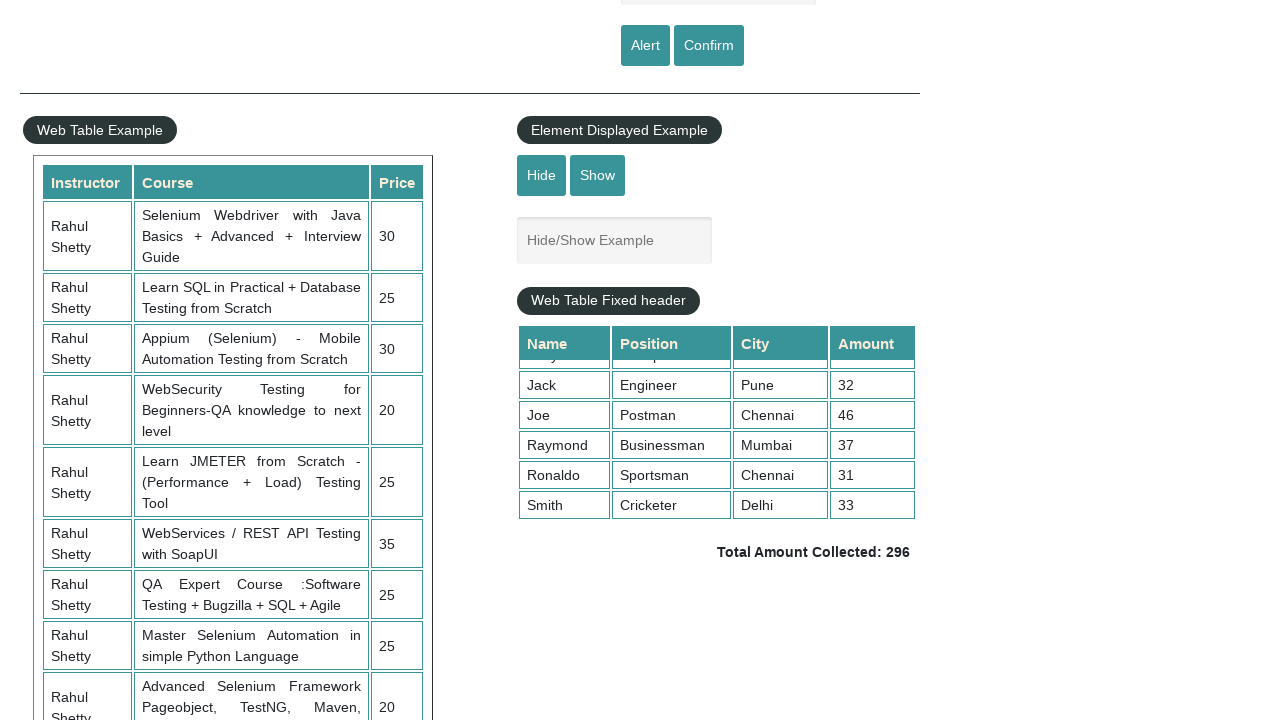

Parsed displayed total amount: 296
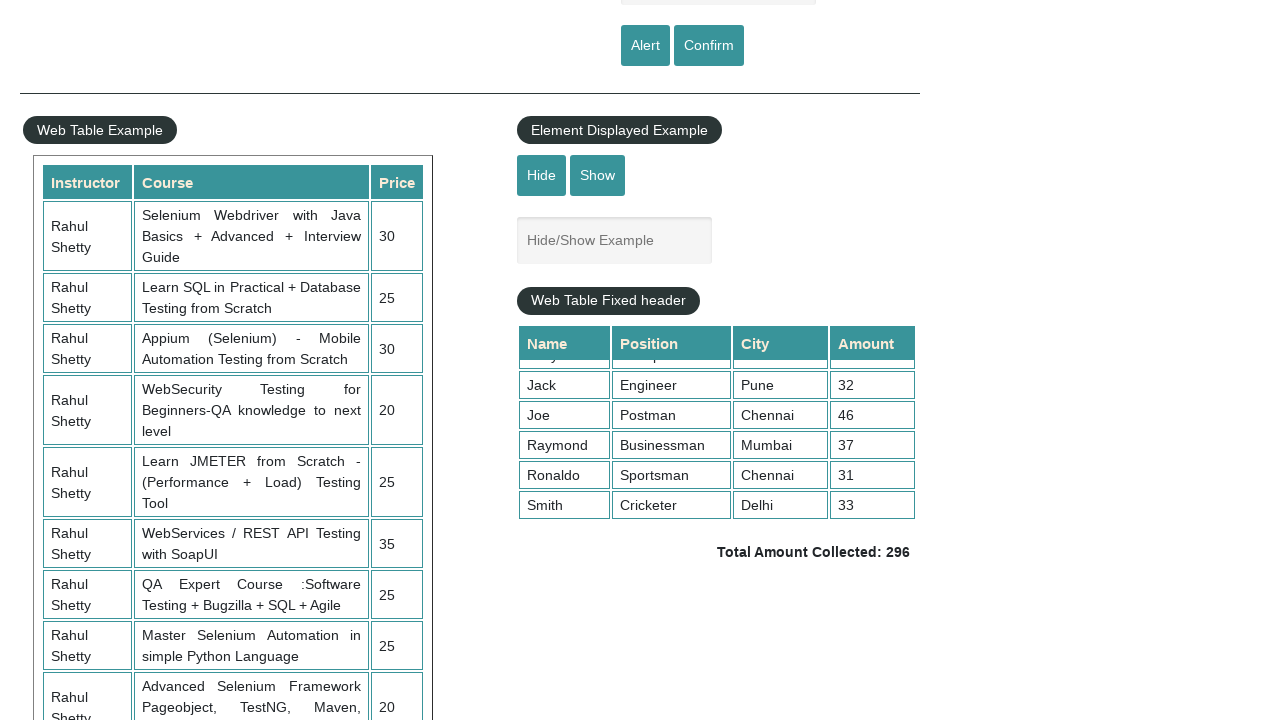

Verified that calculated sum (296) matches displayed total (296)
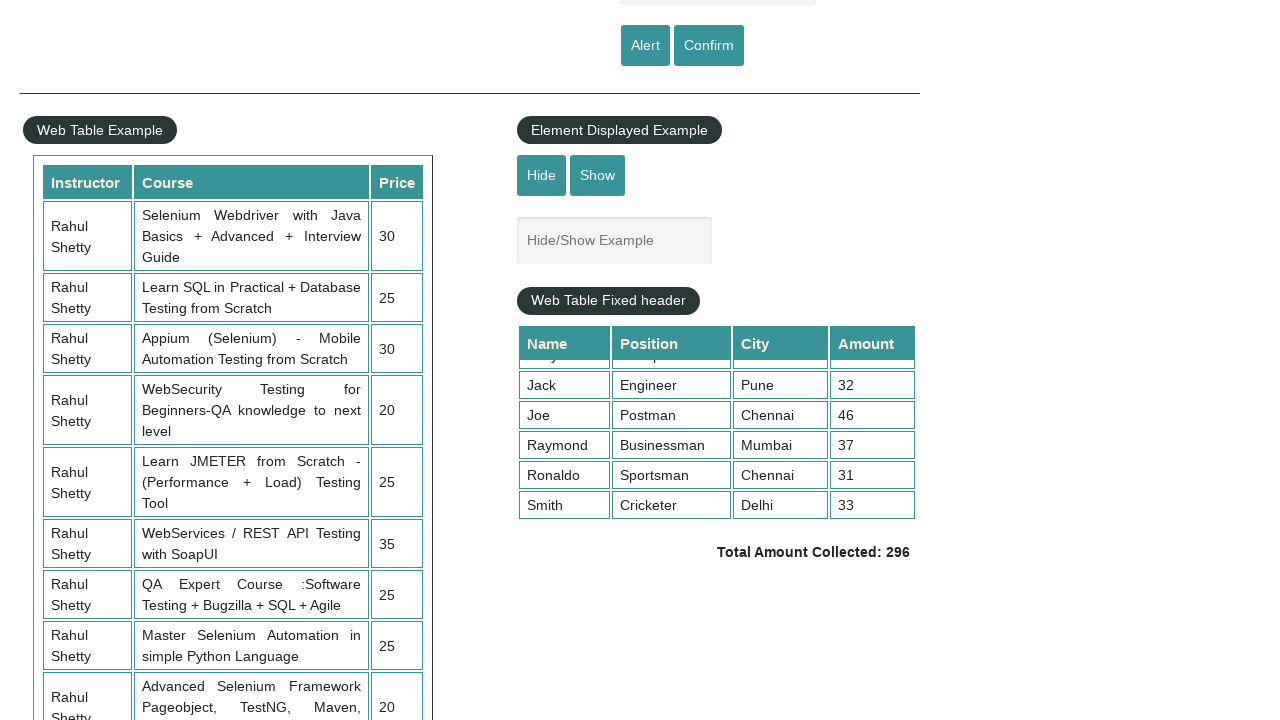

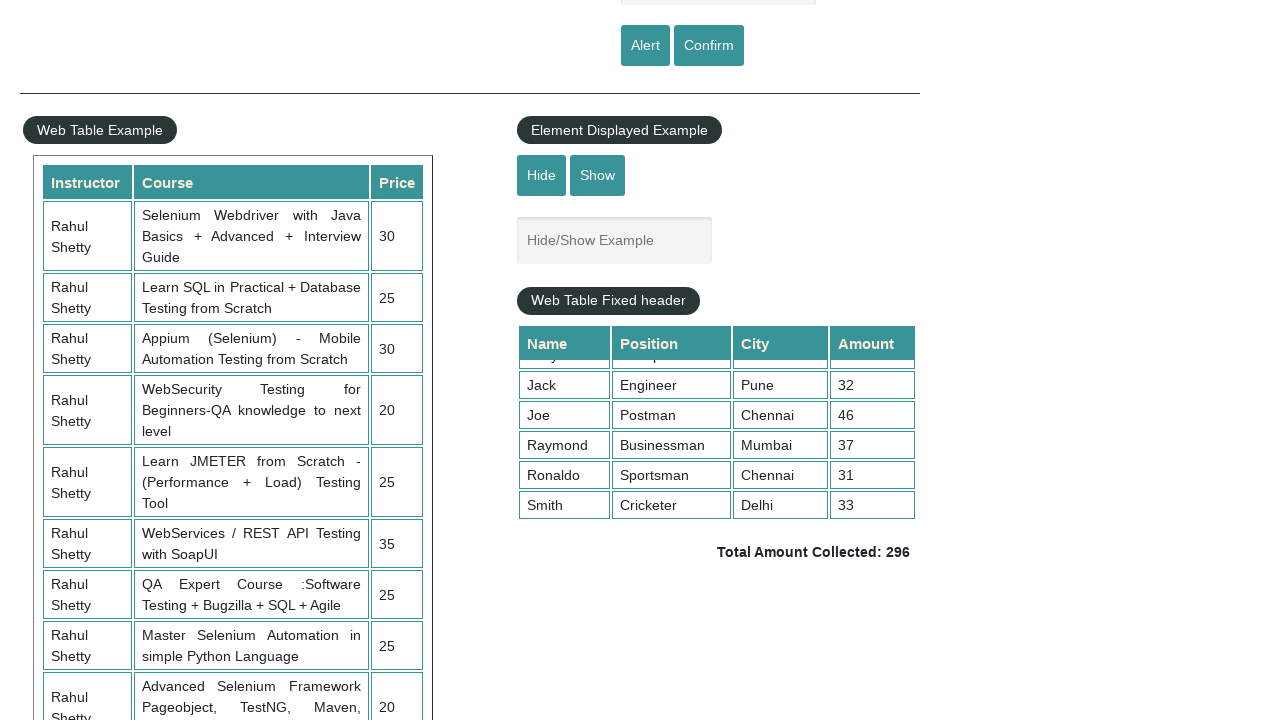